Navigates to Asana homepage and clicks the login link in the header navigation to access the login page

Starting URL: https://asana.com/

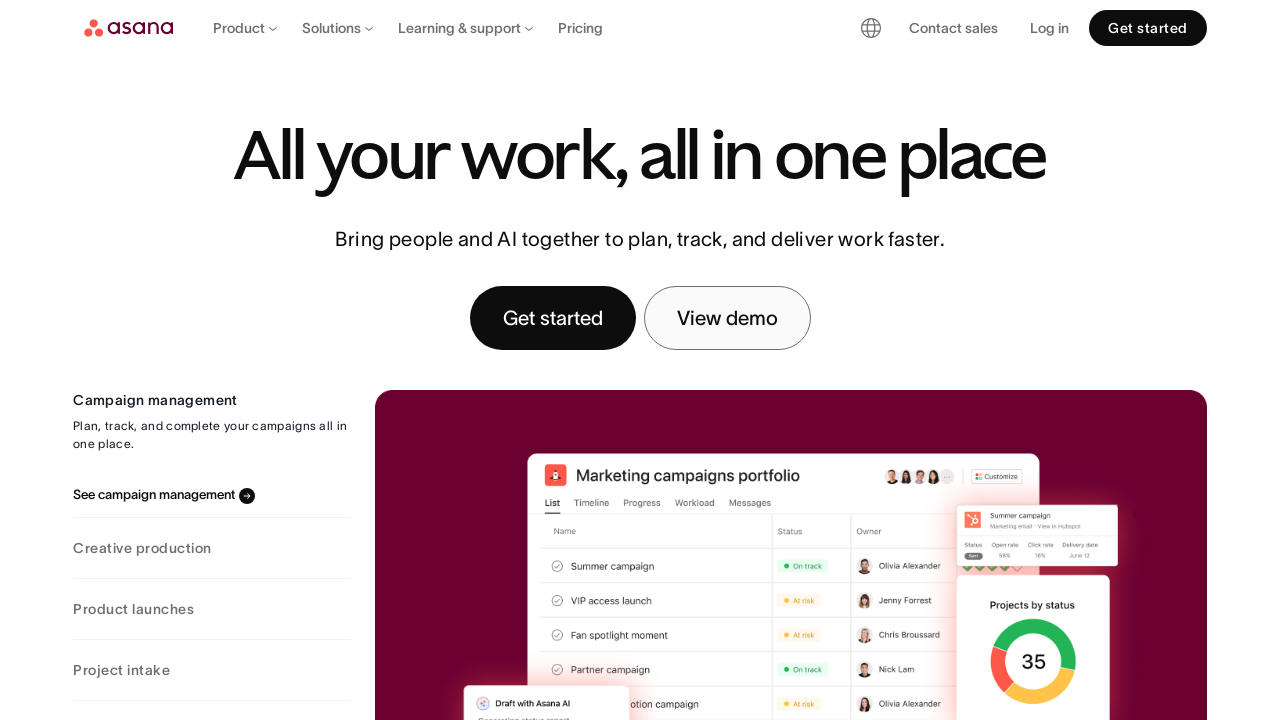

Clicked 'Log in' link in header navigation at (1050, 28) on header nav a:has-text('Log in')
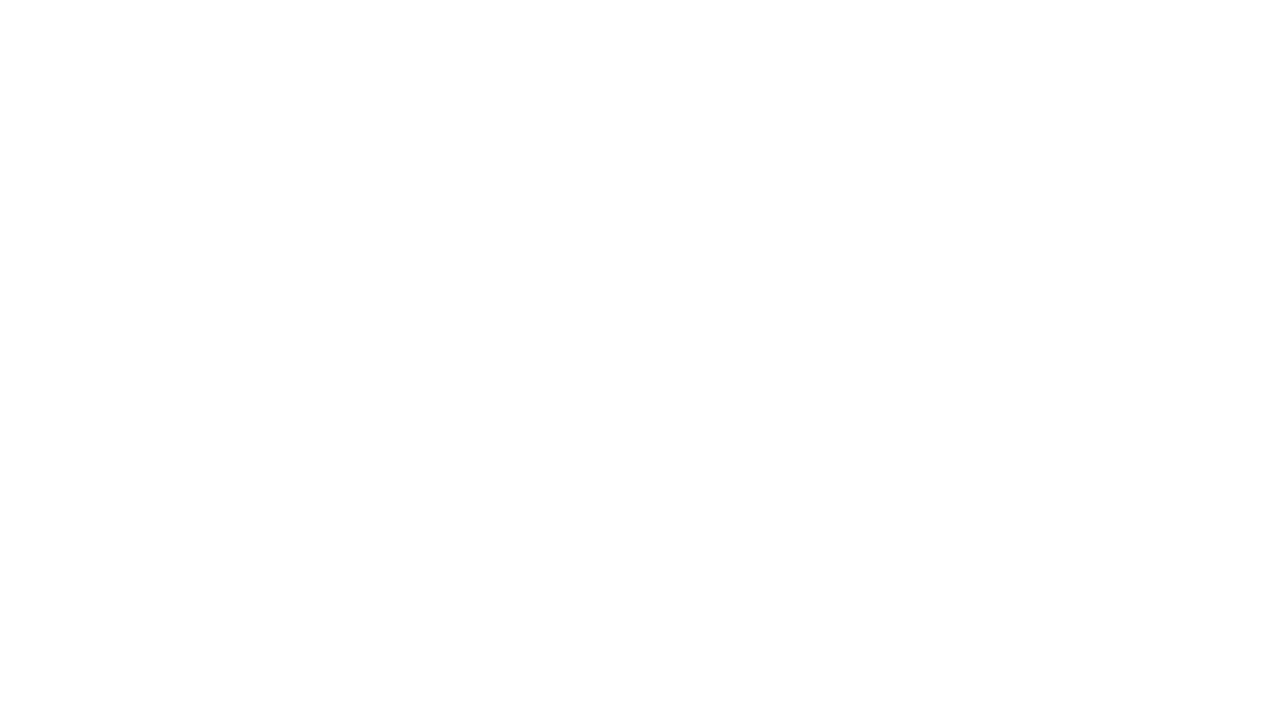

Wait for navigation to complete and page to load
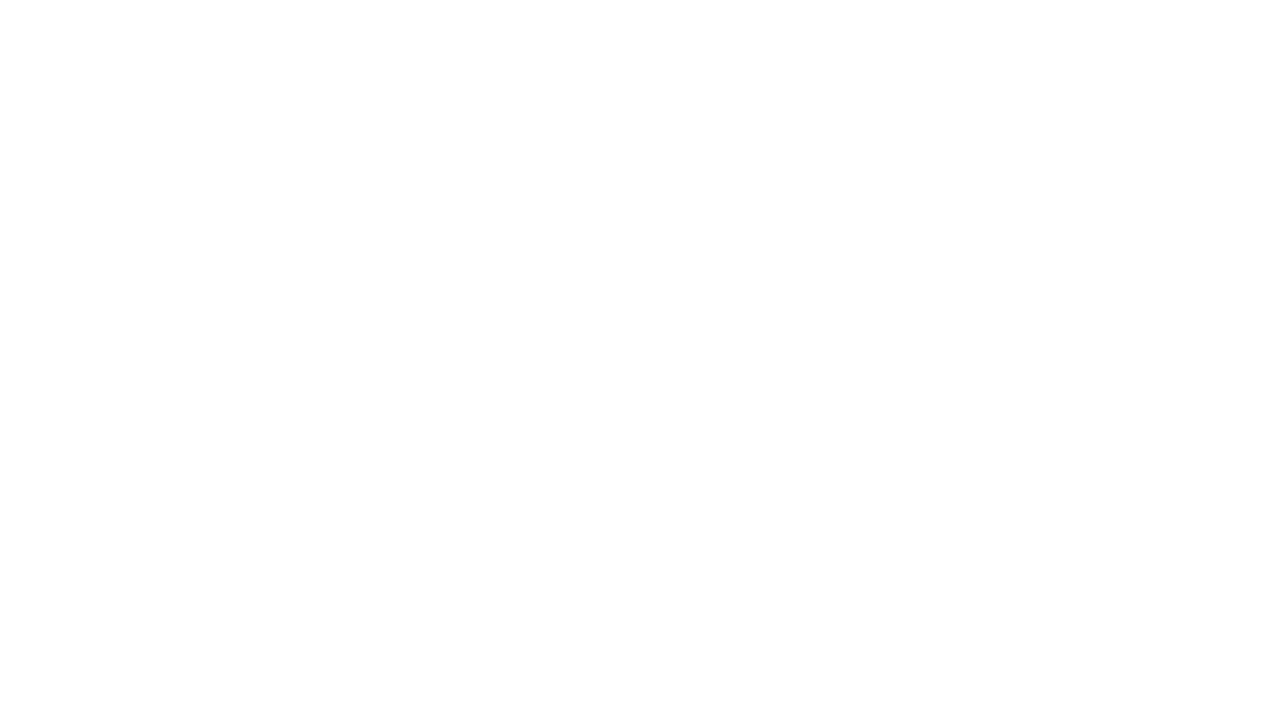

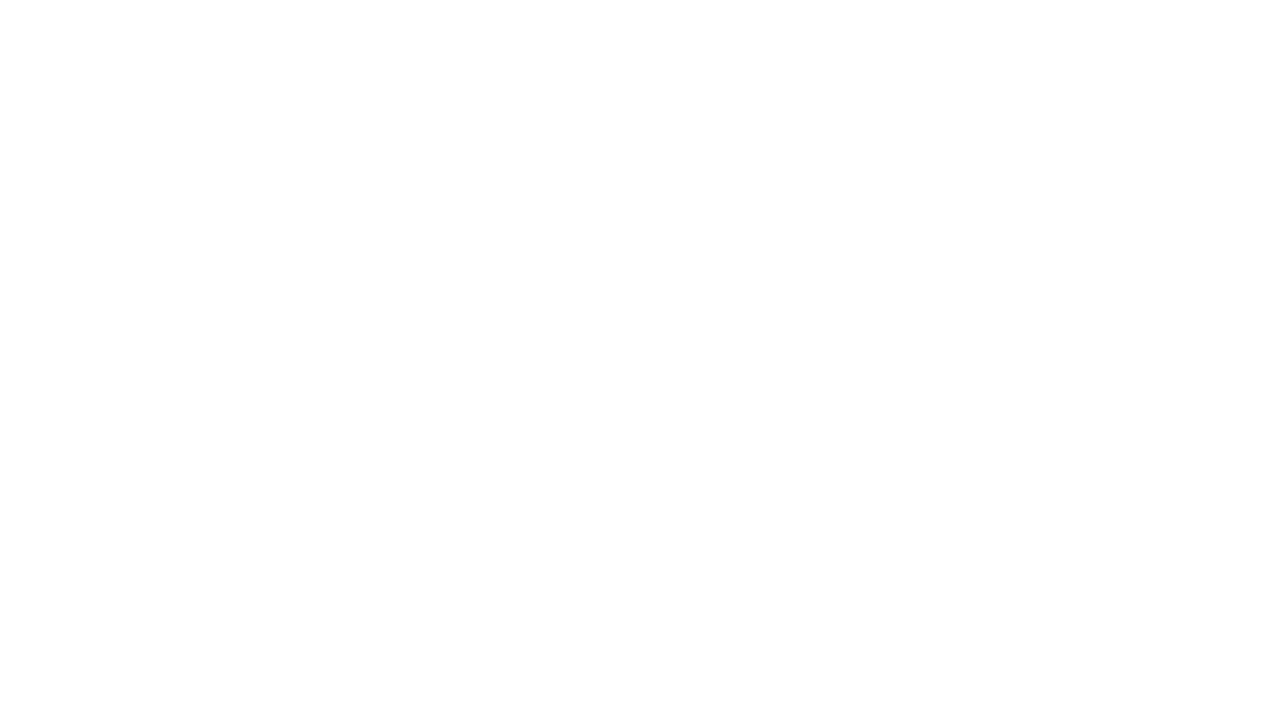